Tests cursor style dragging by clicking the Cursor Style tab and dragging boxes with different cursor positioning options

Starting URL: https://demoqa.com/dragabble

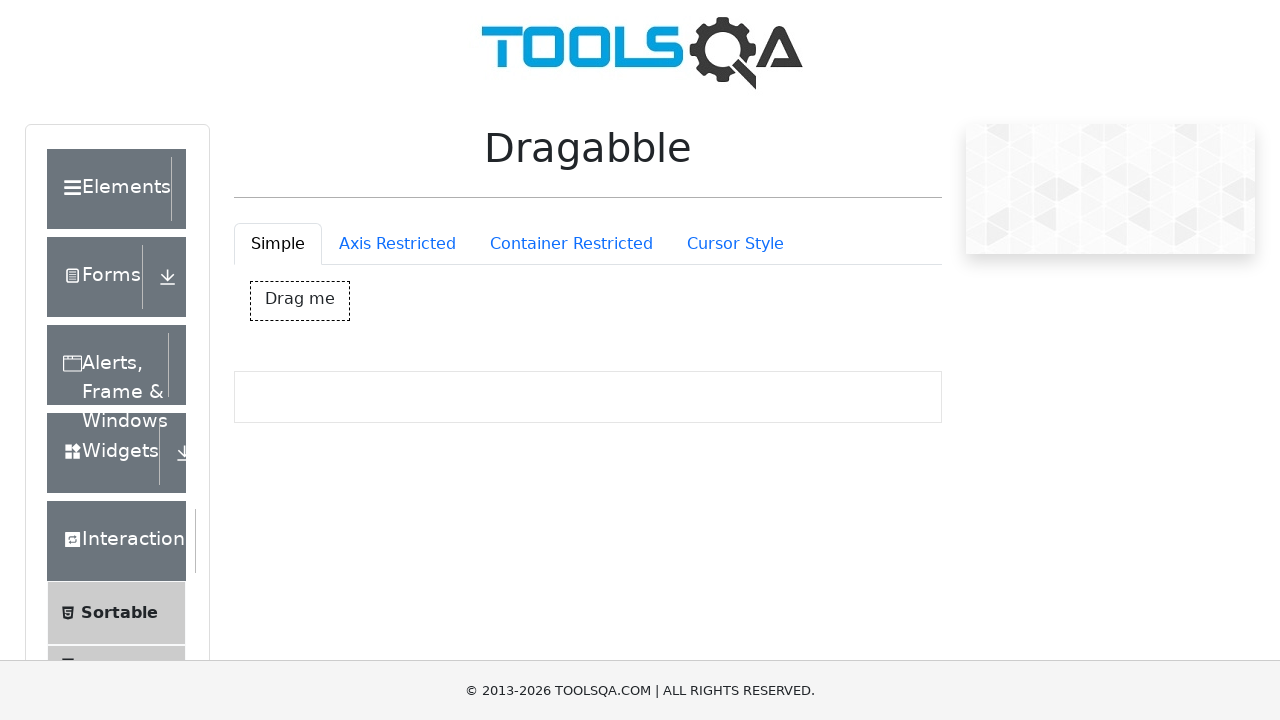

Clicked on the Cursor Style tab at (735, 244) on #draggableExample-tab-cursorStyle
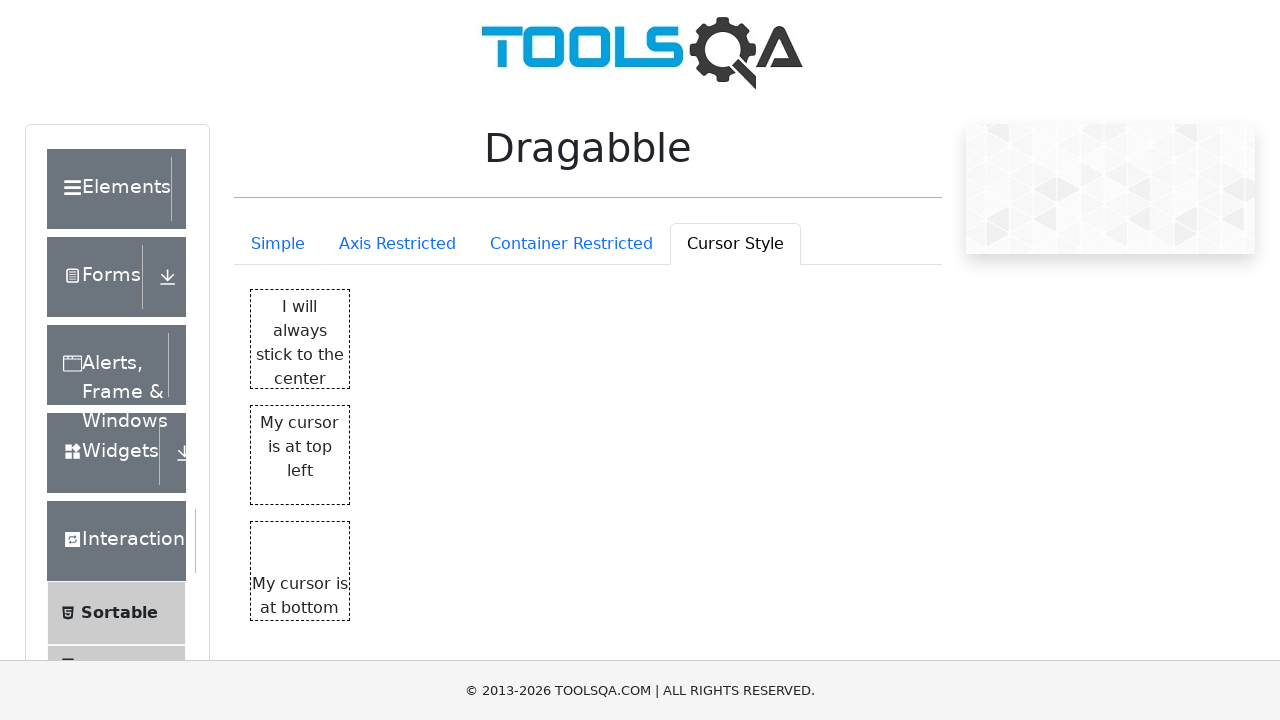

Waited for cursor style elements to be visible
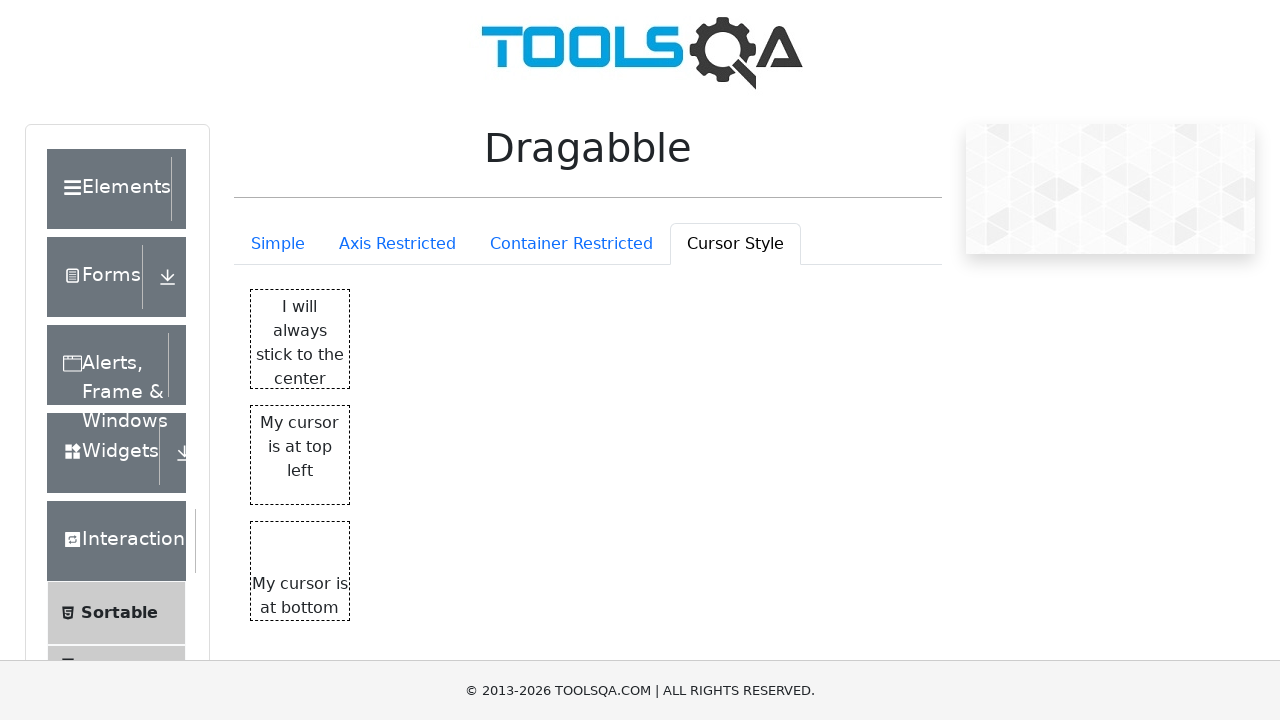

Located box with cursor at center position
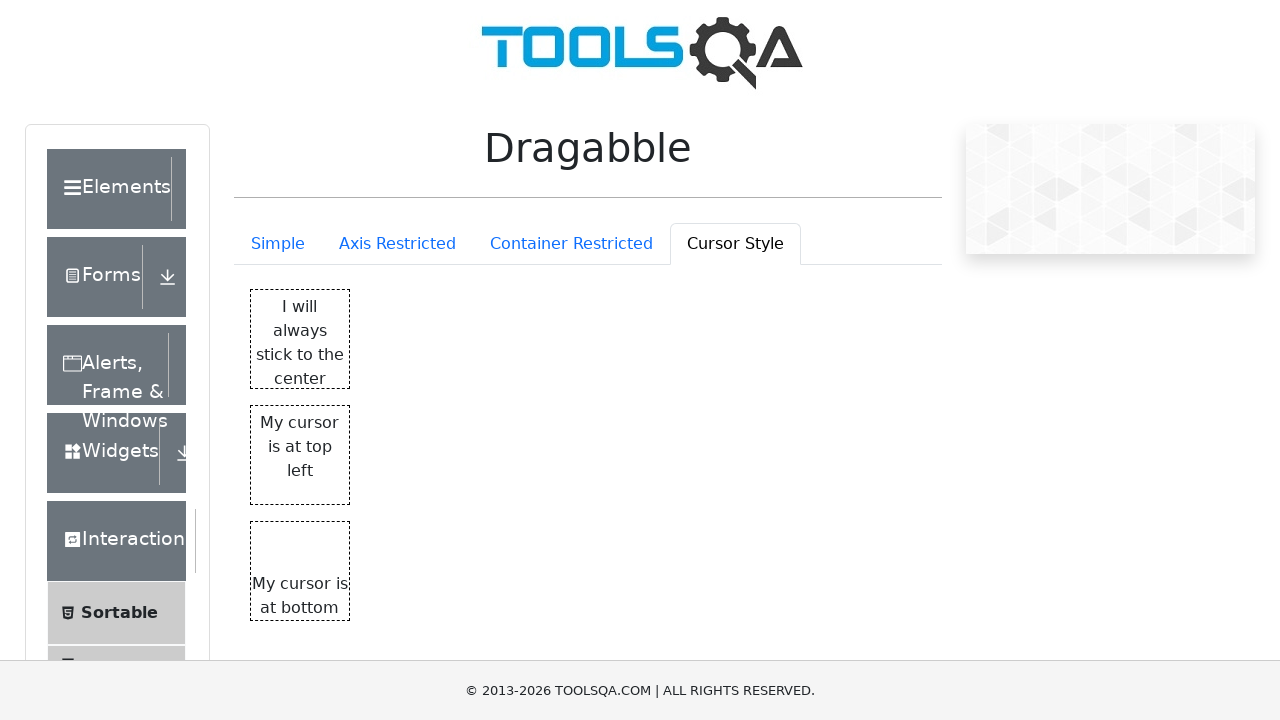

Moved mouse to center of the box at (300, 339)
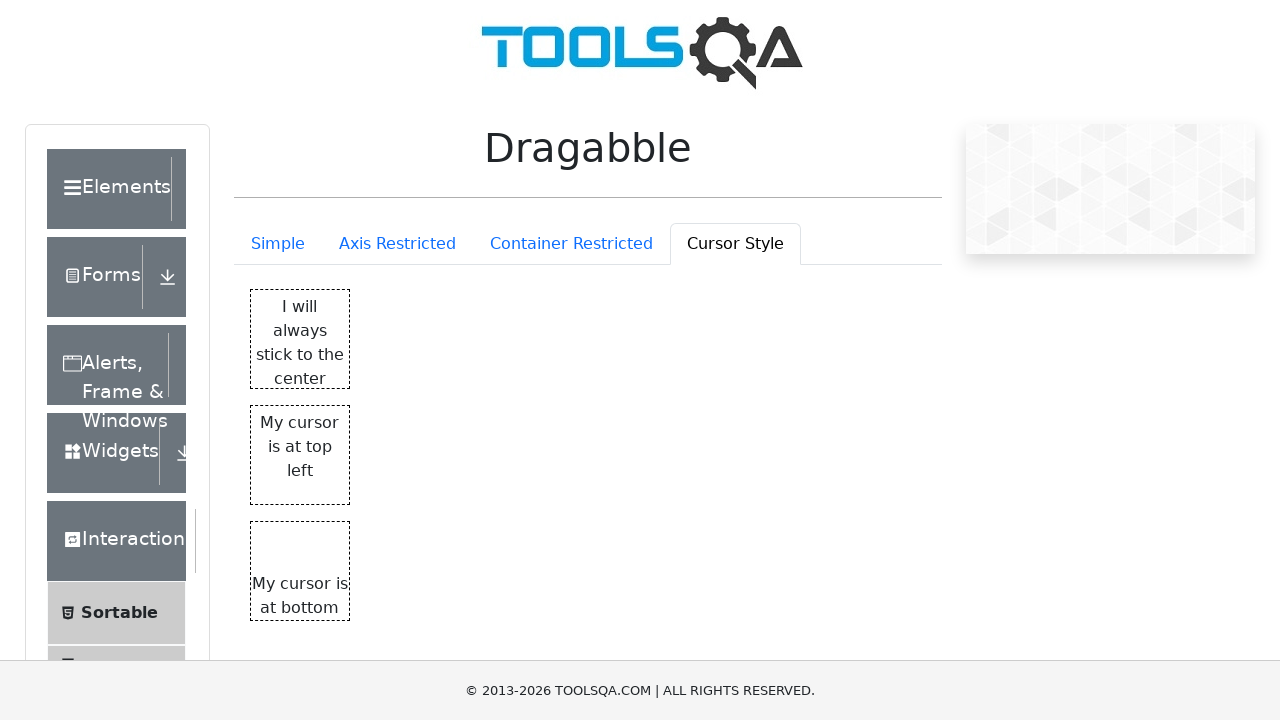

Pressed mouse button down on center box at (300, 339)
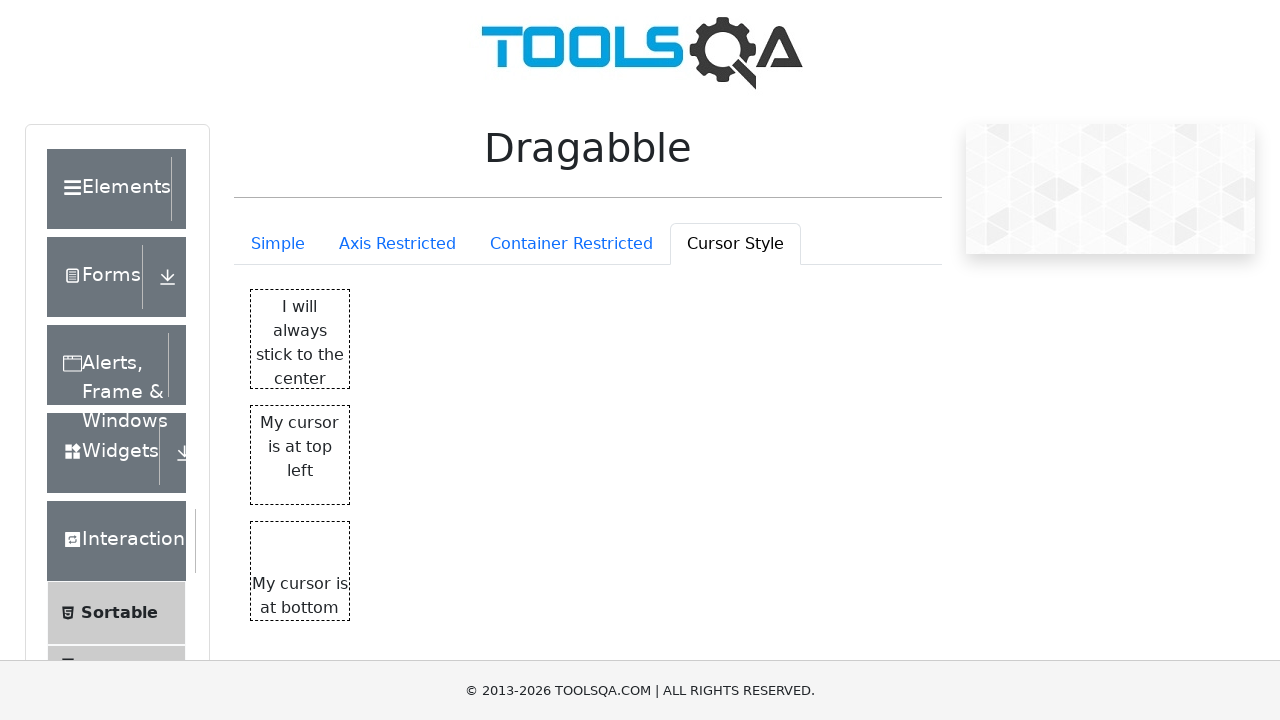

Dragged center box 100 pixels right and 100 pixels down at (400, 439)
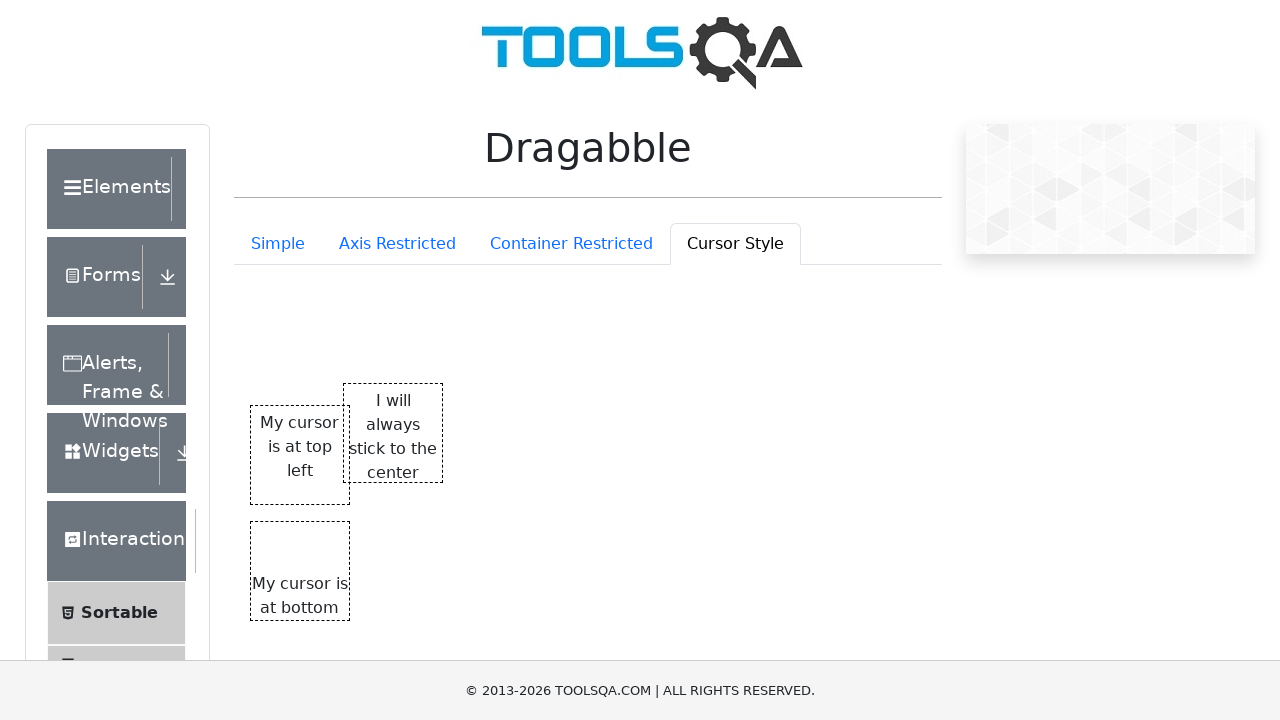

Released mouse button after dragging center box at (400, 439)
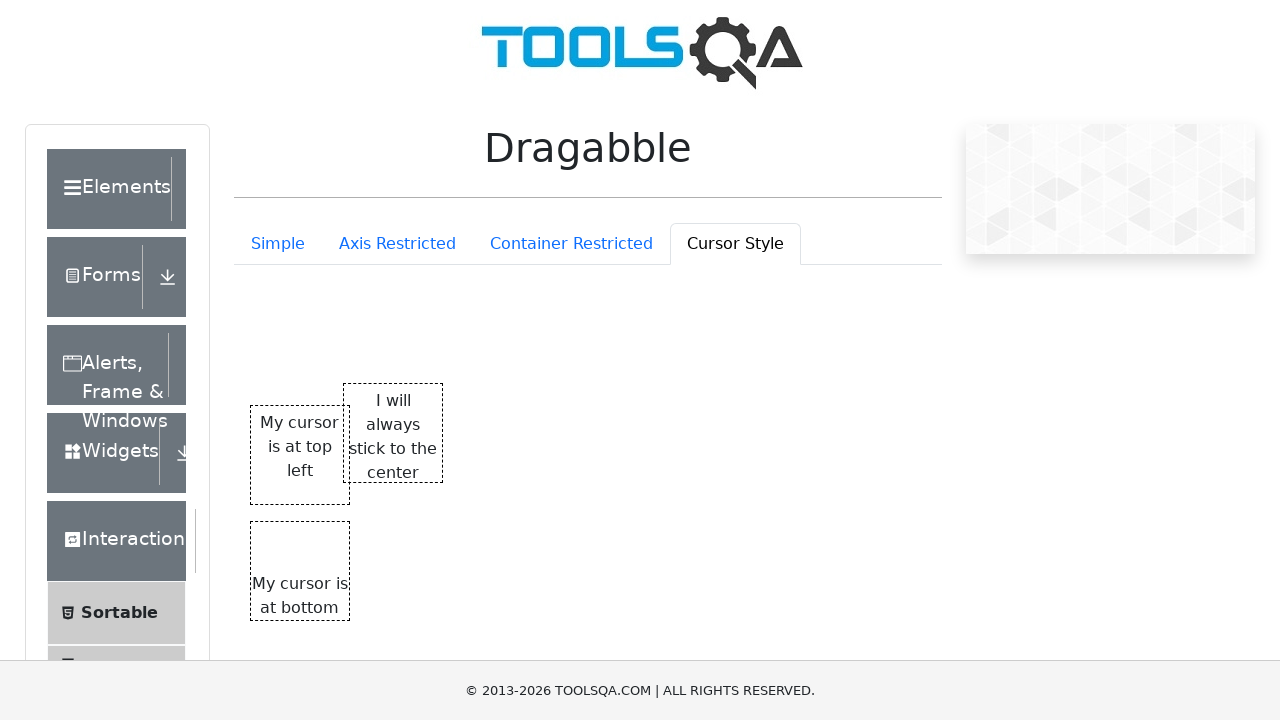

Located box with cursor at top-left position
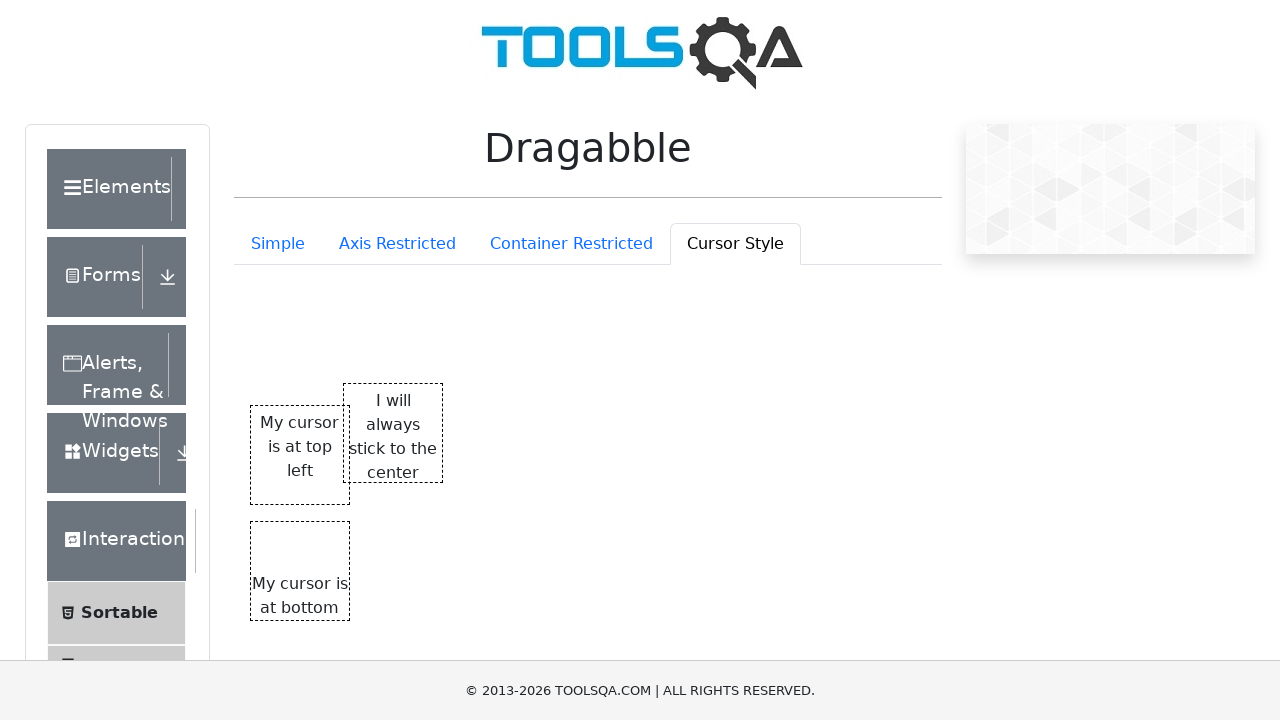

Moved mouse to center of top-left box at (300, 455)
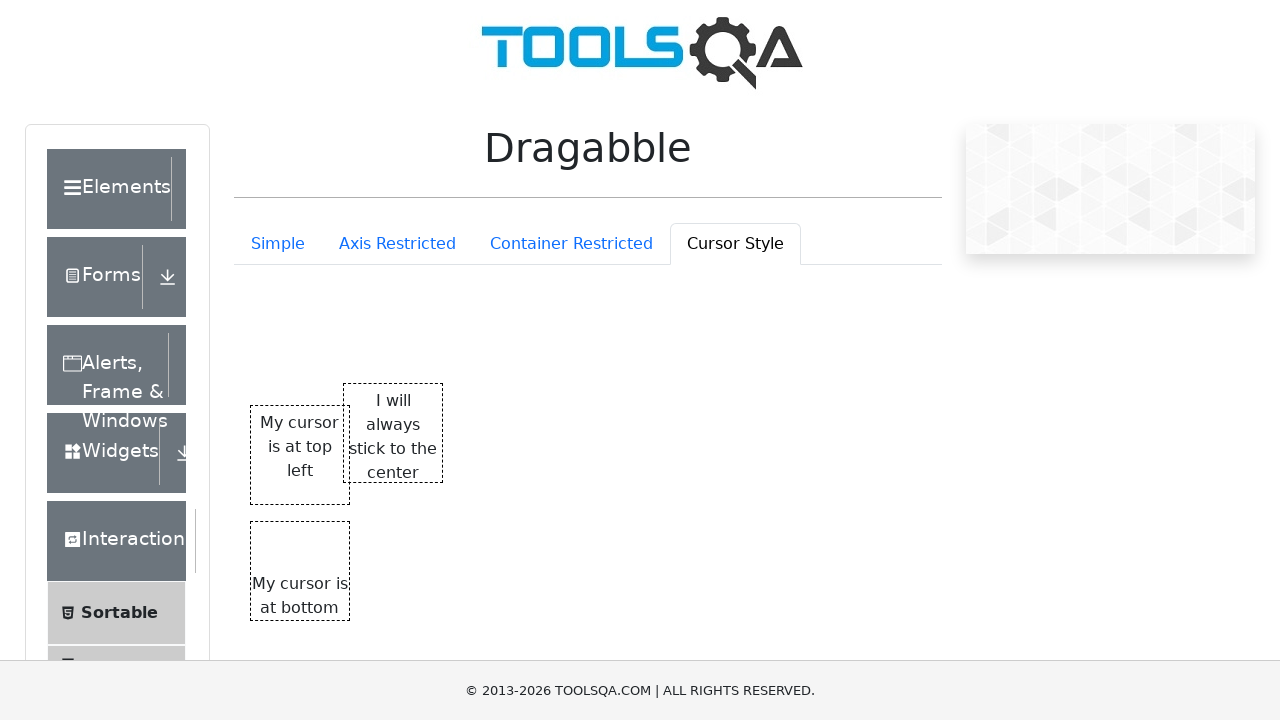

Pressed mouse button down on top-left box at (300, 455)
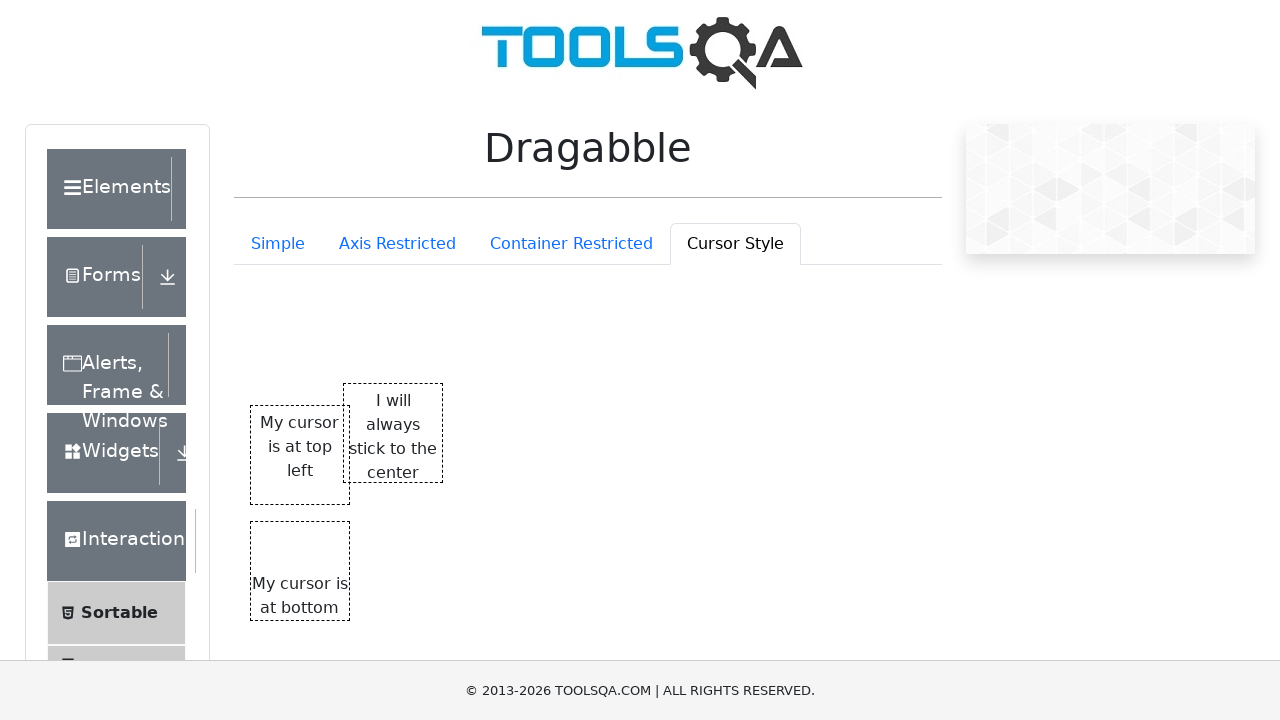

Dragged top-left box 100 pixels right and 100 pixels down at (400, 555)
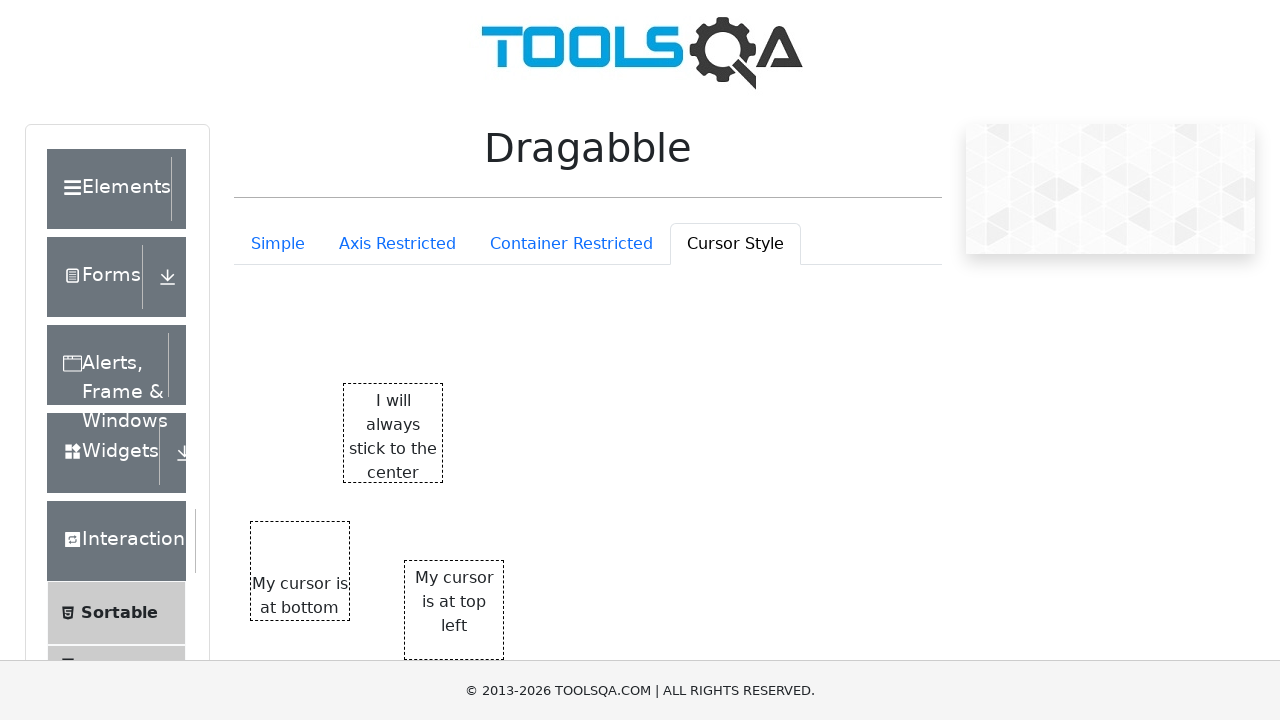

Released mouse button after dragging top-left box at (400, 555)
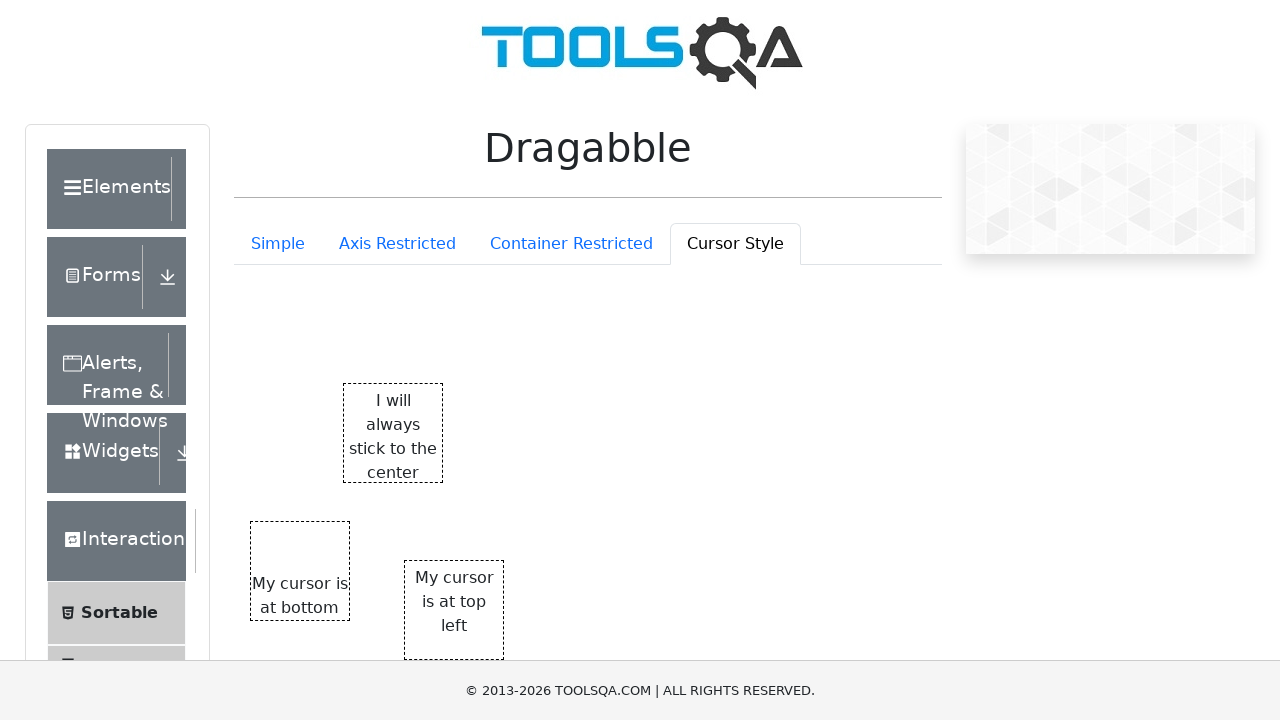

Located box with cursor at bottom position
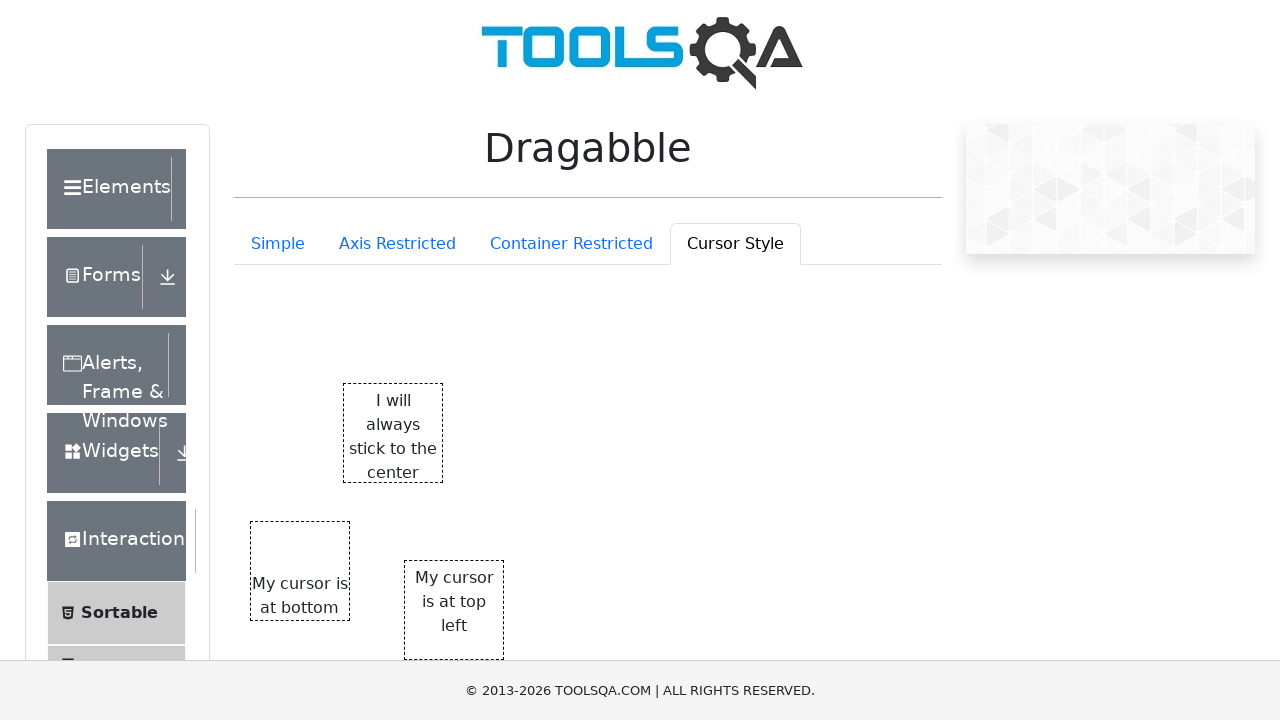

Moved mouse to center of bottom box at (300, 571)
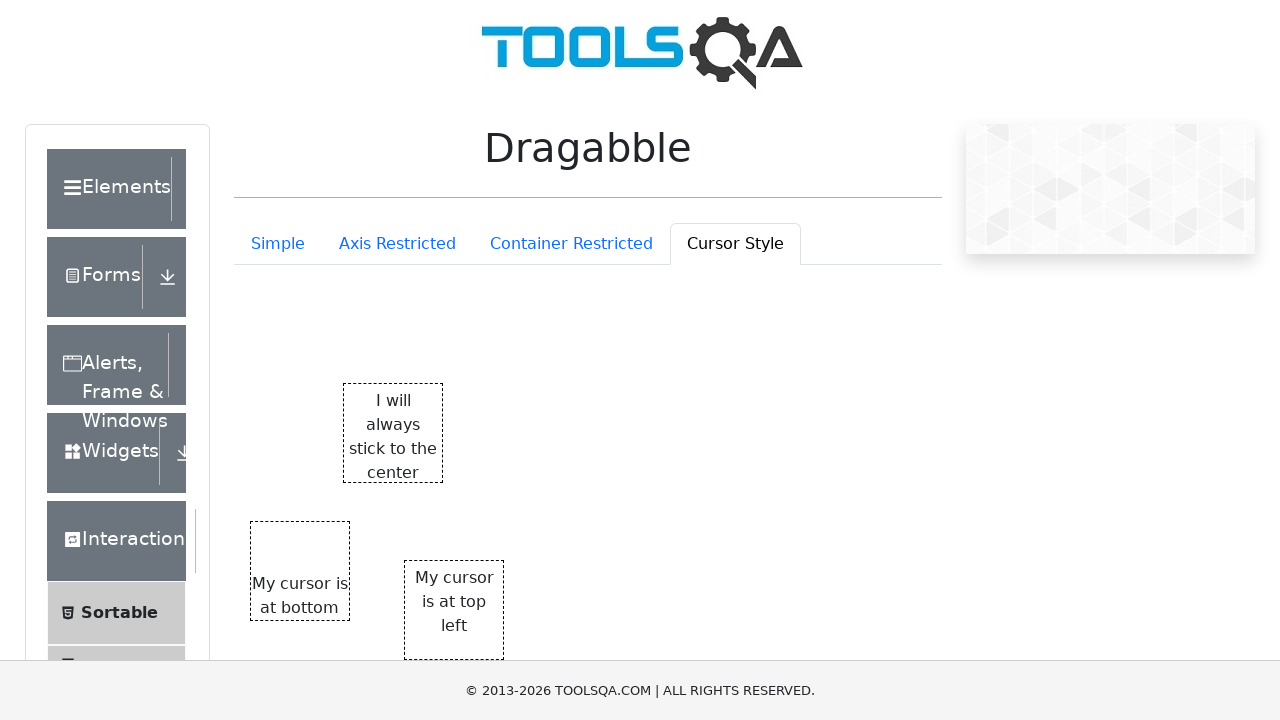

Pressed mouse button down on bottom box at (300, 571)
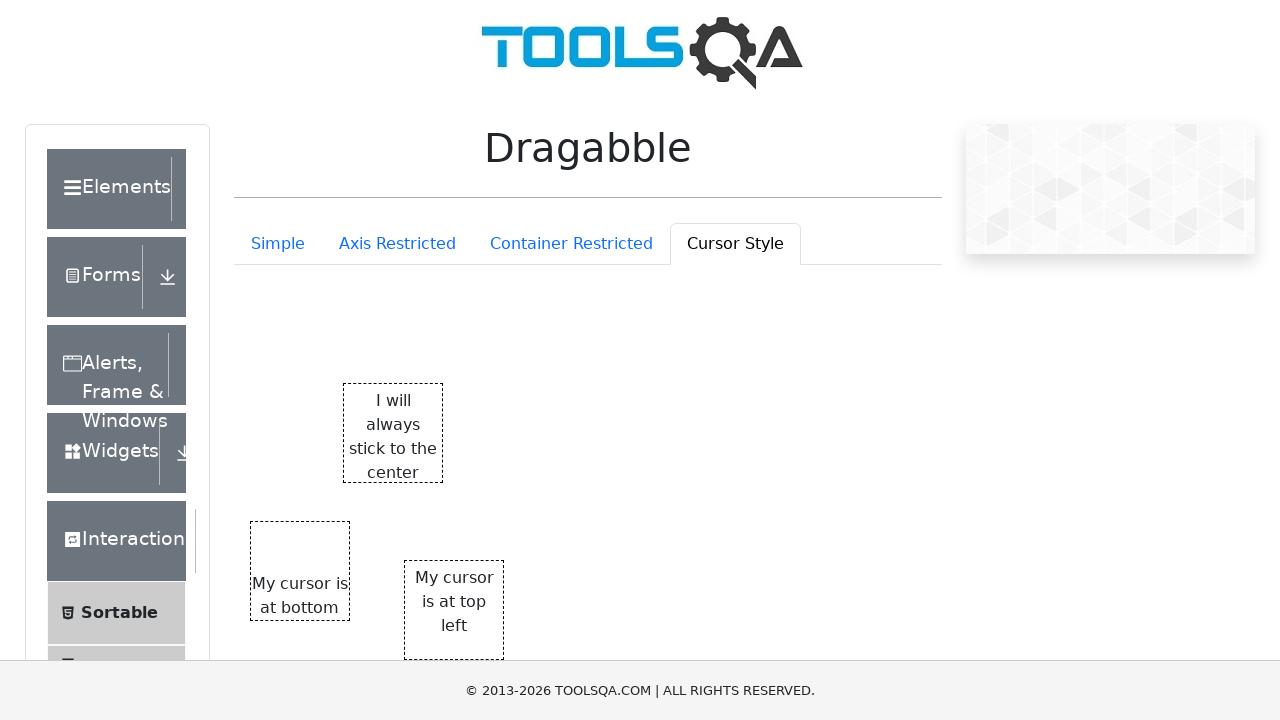

Dragged bottom box 100 pixels right and 100 pixels down at (400, 671)
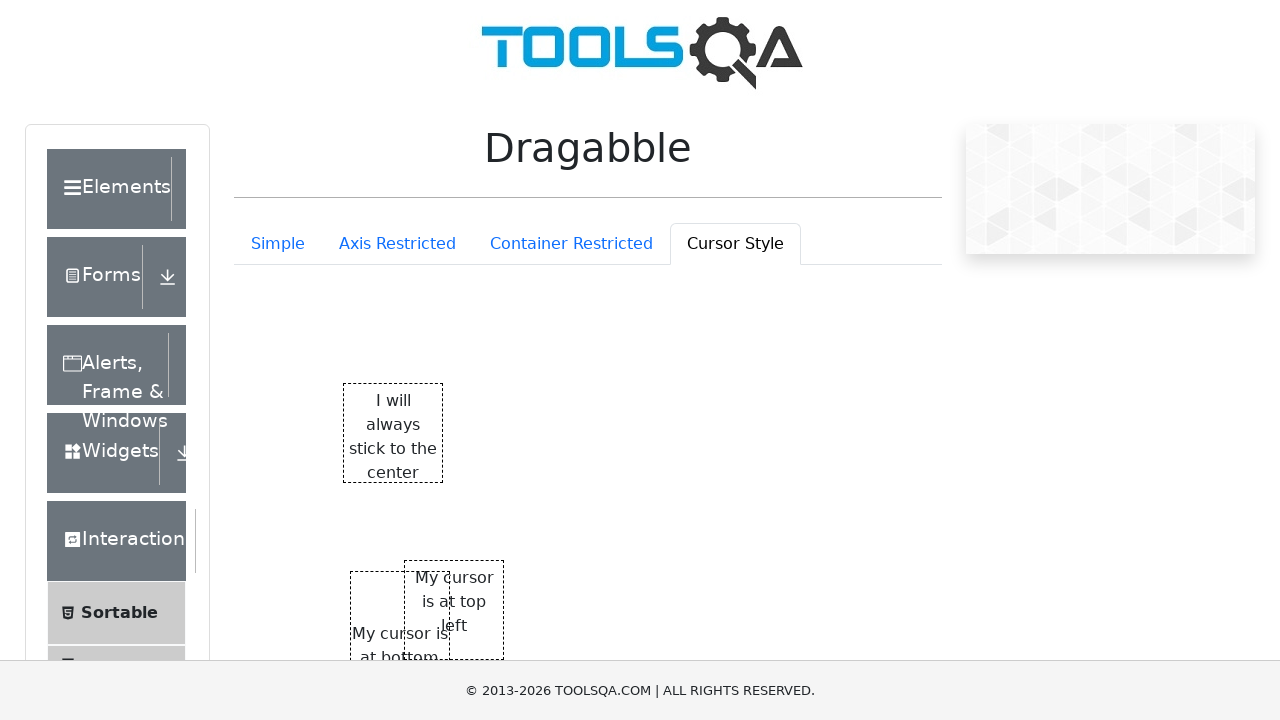

Released mouse button after dragging bottom box at (400, 671)
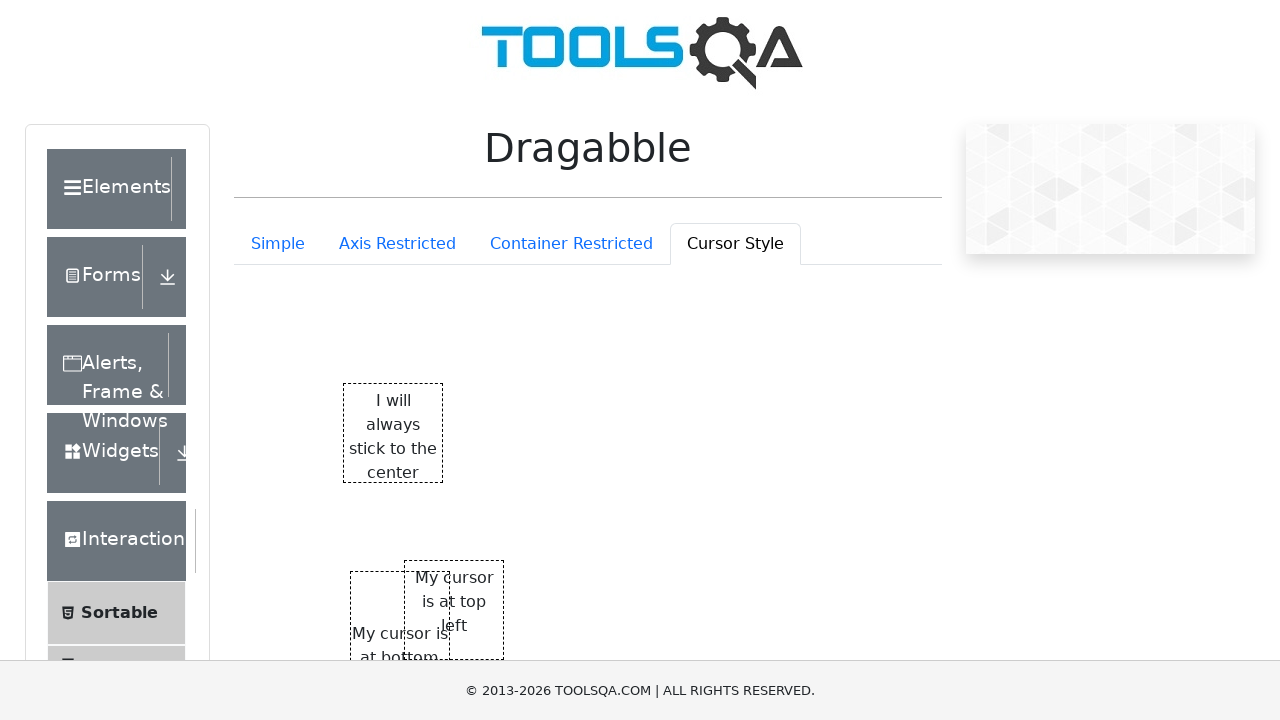

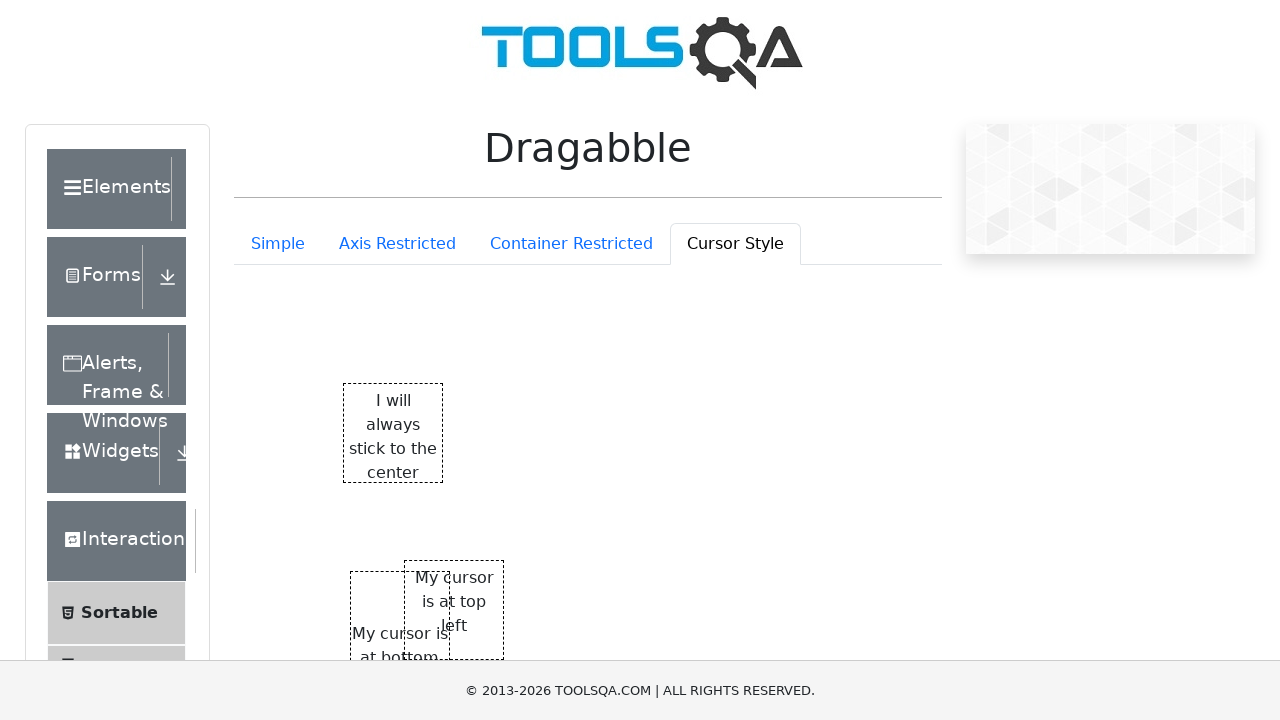